Tests clicking a submit button on a web form.

Starting URL: https://bonigarcia.dev/selenium-webdriver-java/web-form.html

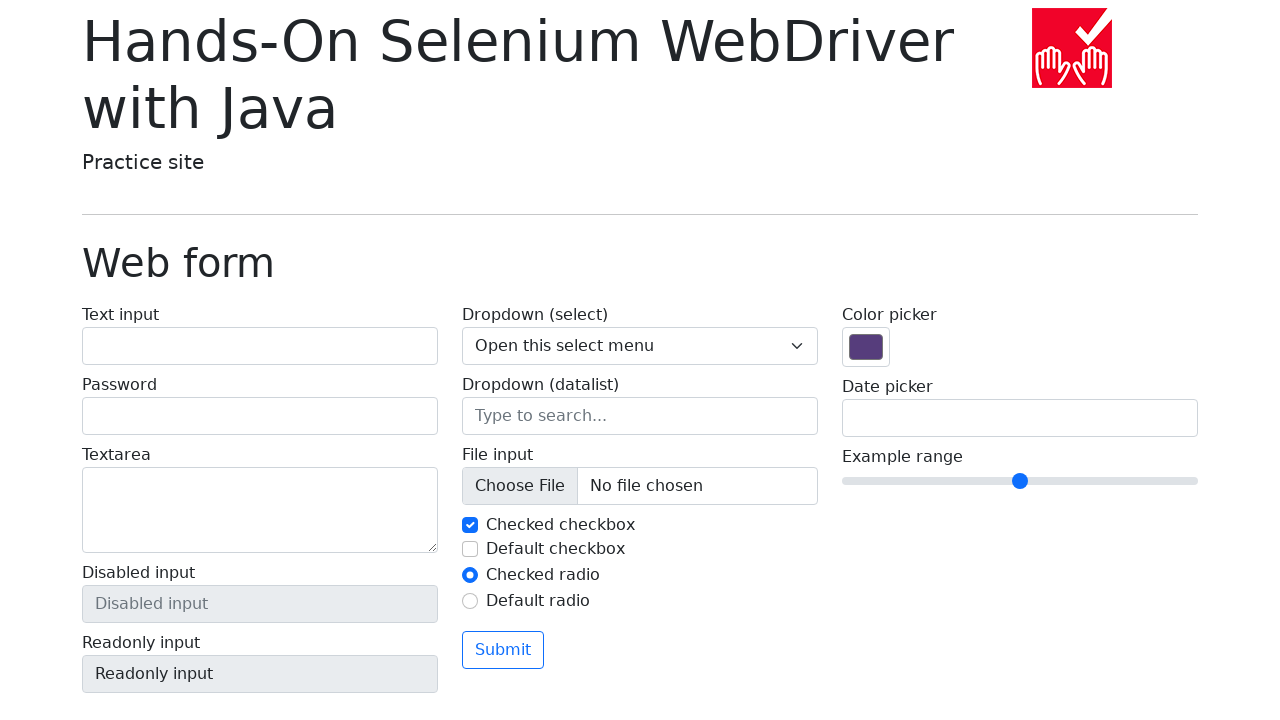

Clicked the Submit button on the web form at (503, 650) on xpath=//button[normalize-space()='Submit']
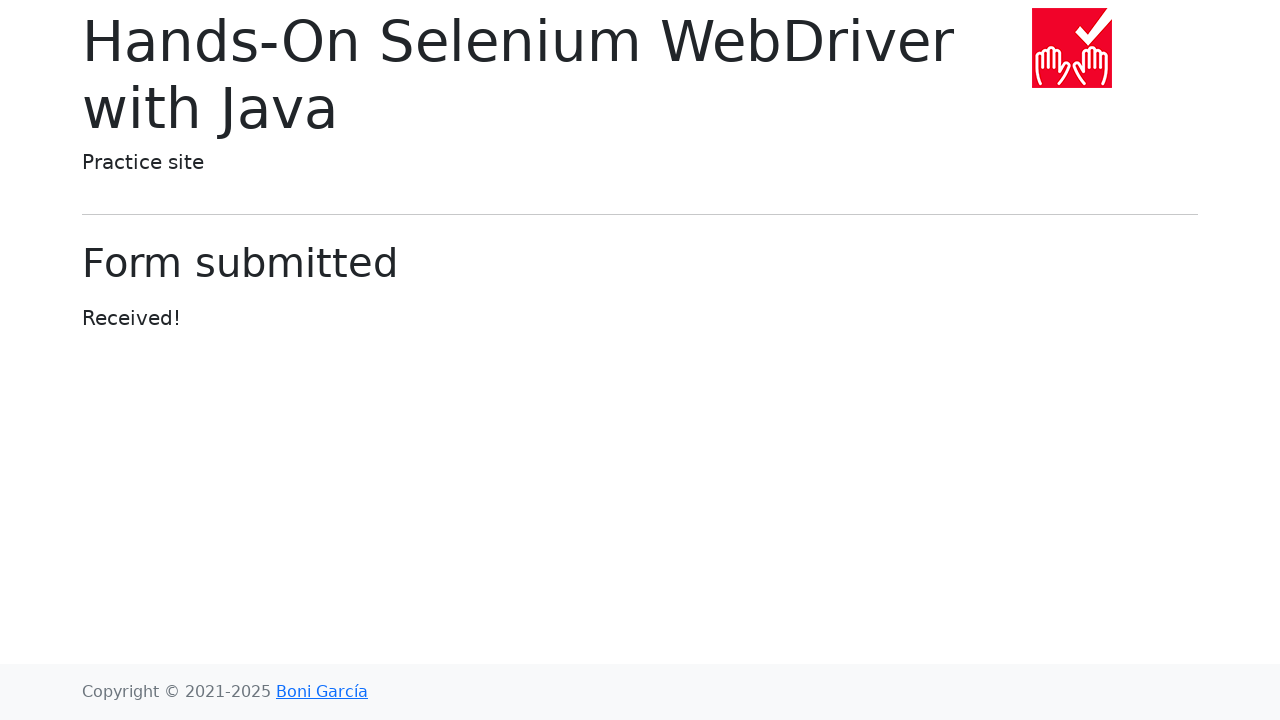

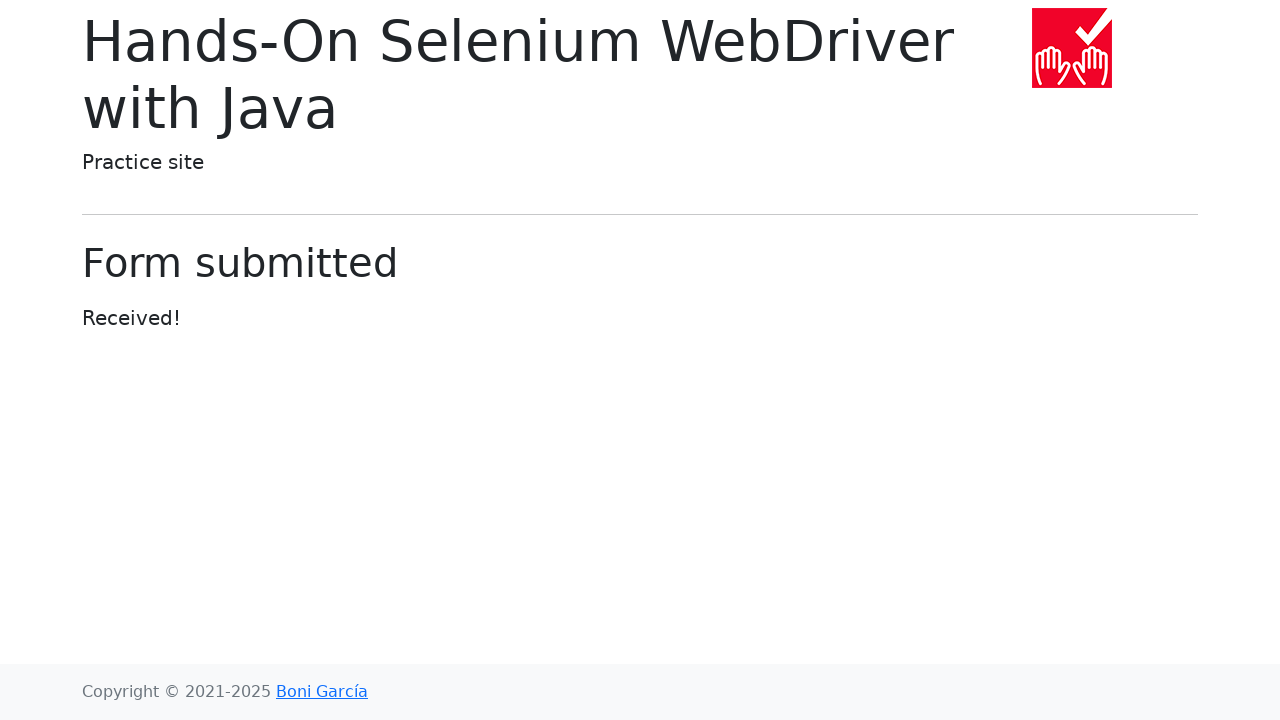